Tests a data types form by filling all fields (first name, last name, address, email, phone, city, country, job position, company), submitting the form, and verifying the validation states of the fields.

Starting URL: https://bonigarcia.dev/selenium-webdriver-java/data-types.html

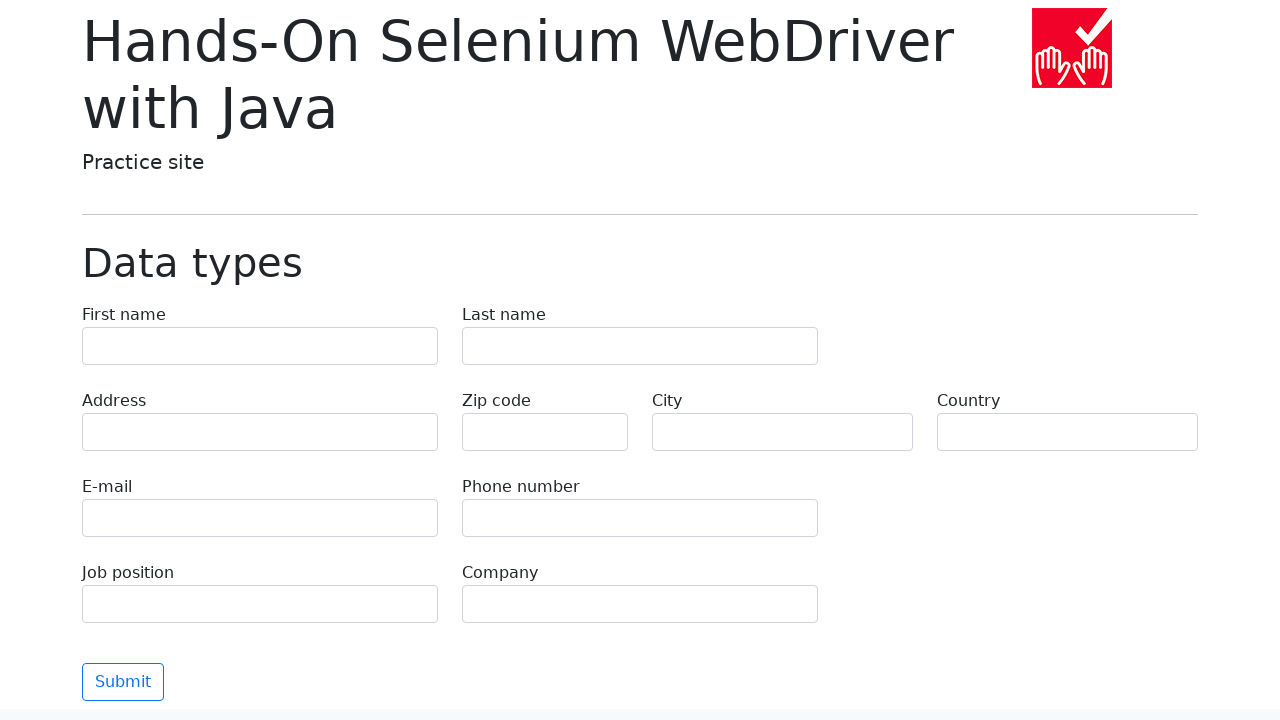

Filled first name field with 'Jennifer' on input[name="first-name"]
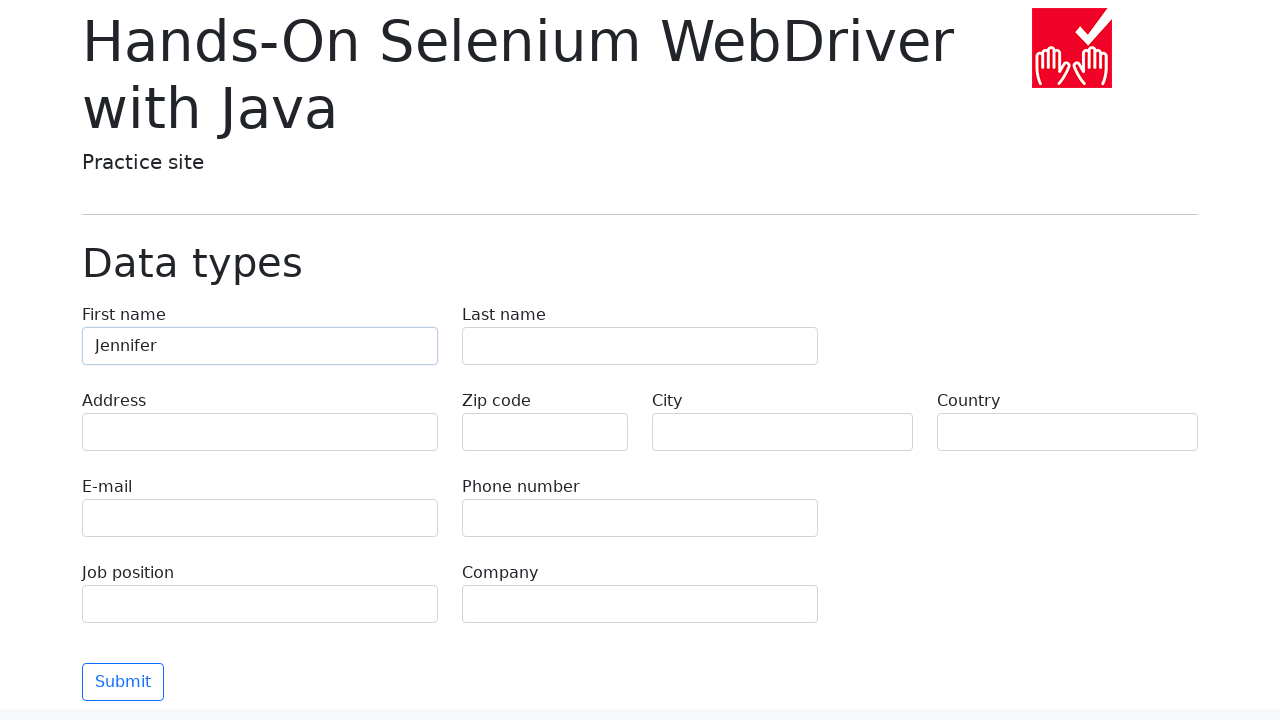

Filled last name field with 'Martinez' on input[name="last-name"]
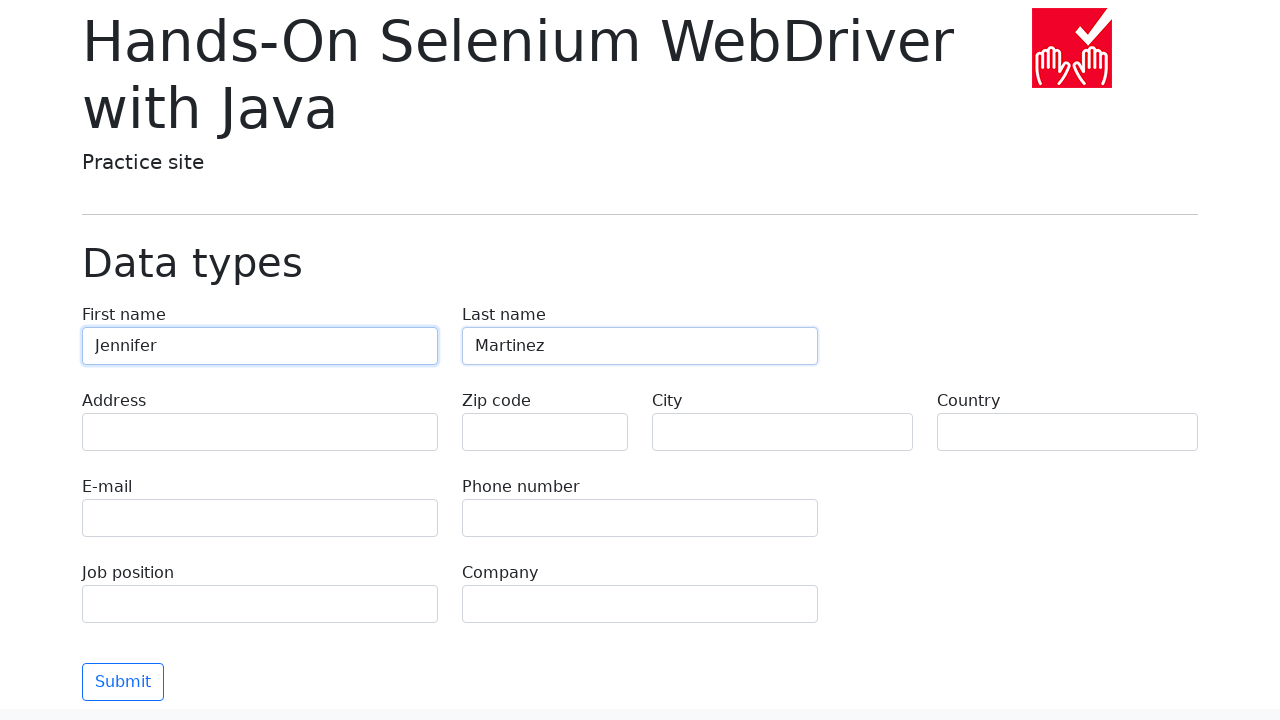

Filled address field with '742 Evergreen Terrace' on input[name="address"]
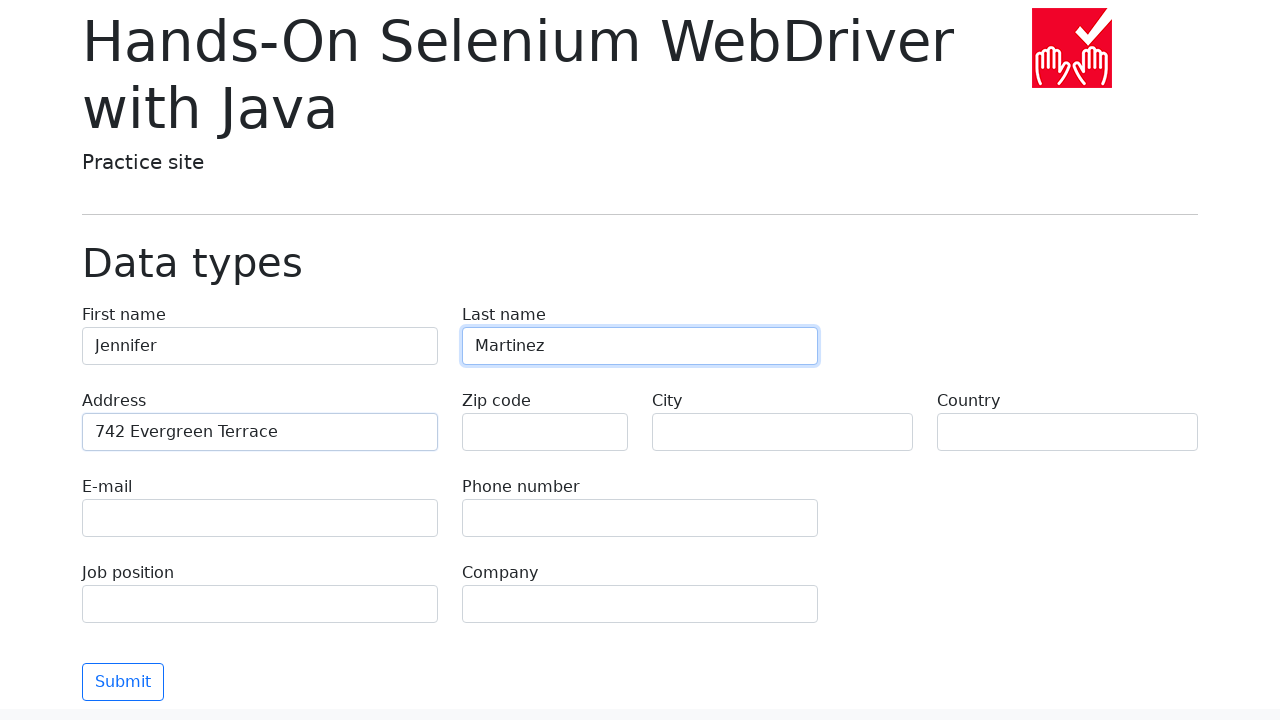

Filled email field with 'jennifer.martinez@testmail.com' on input[name="e-mail"]
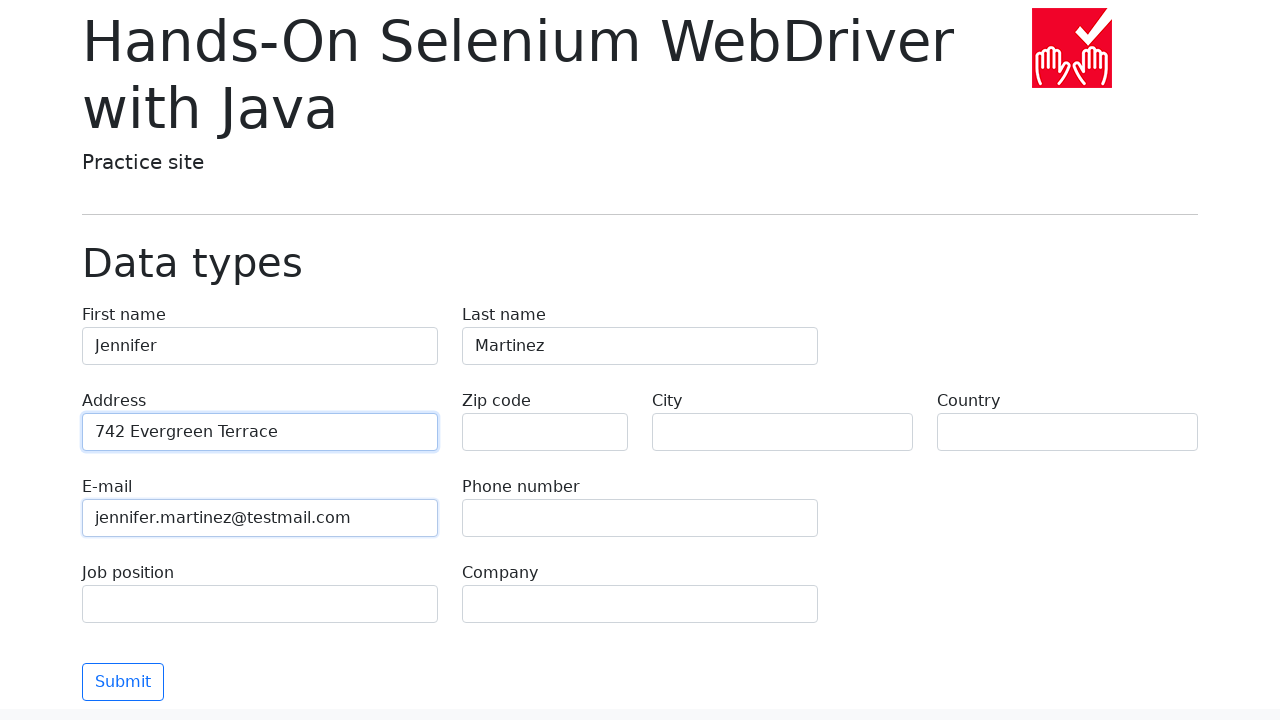

Filled phone field with '5551234567' on input[name="phone"]
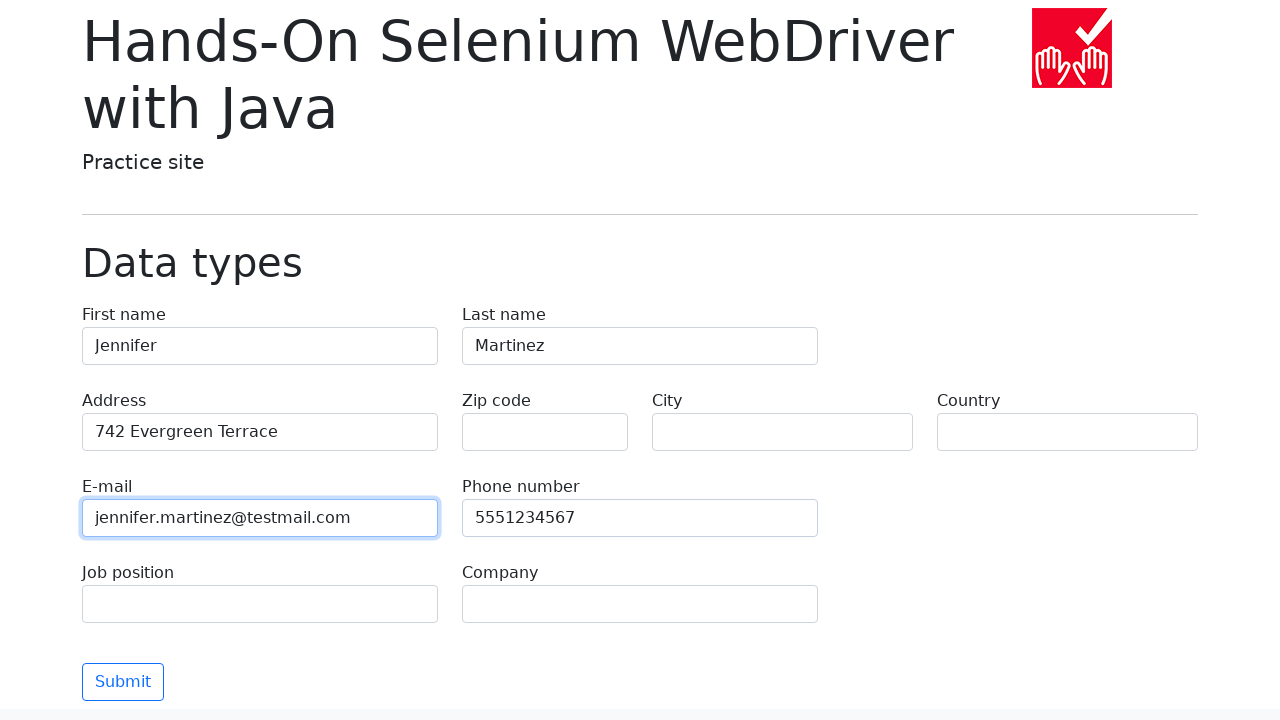

Filled city field with 'Springfield' on input[name="city"]
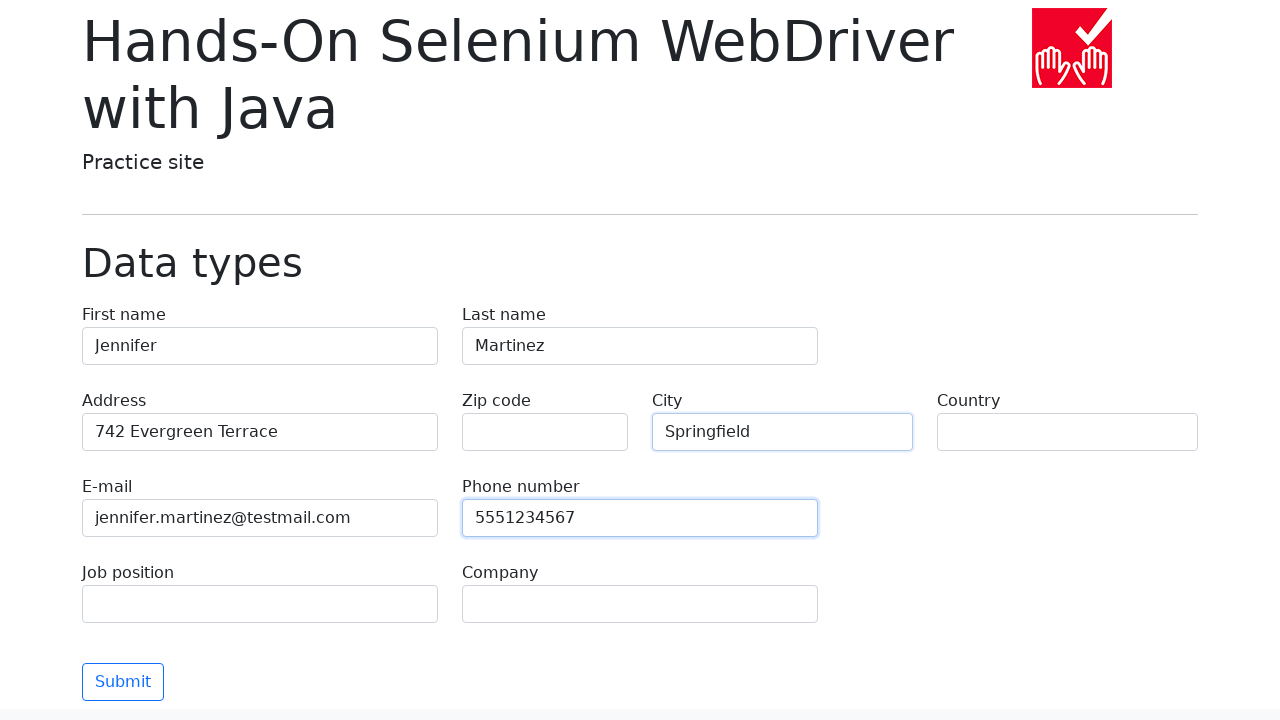

Filled country field with 'United States' on input[name="country"]
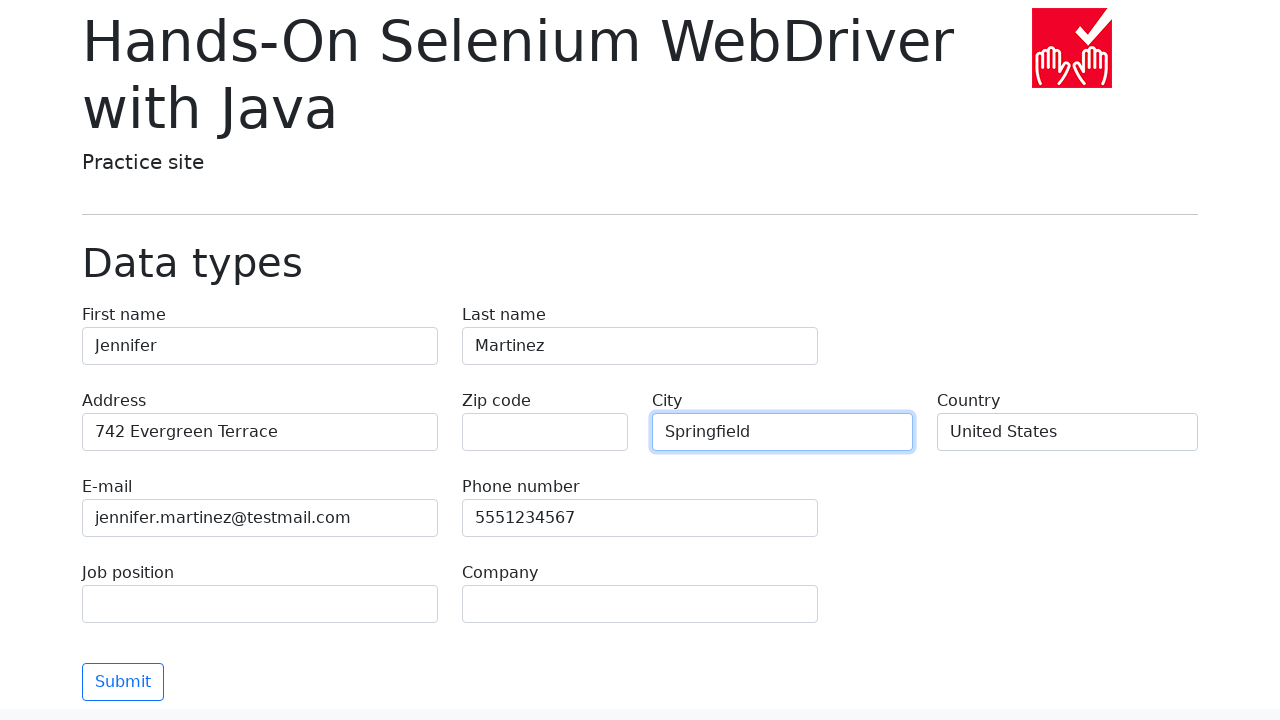

Filled job position field with 'Software Engineer' on input[name="job-position"]
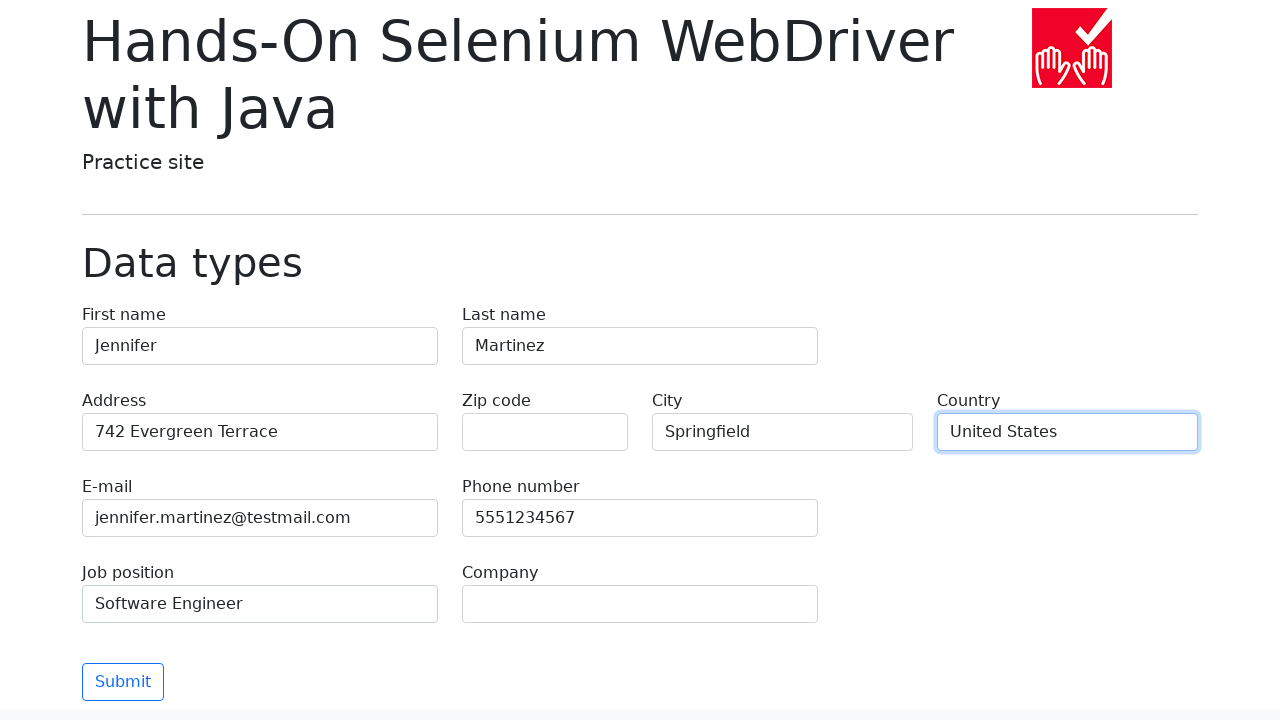

Filled company field with 'Tech Solutions Inc' on input[name="company"]
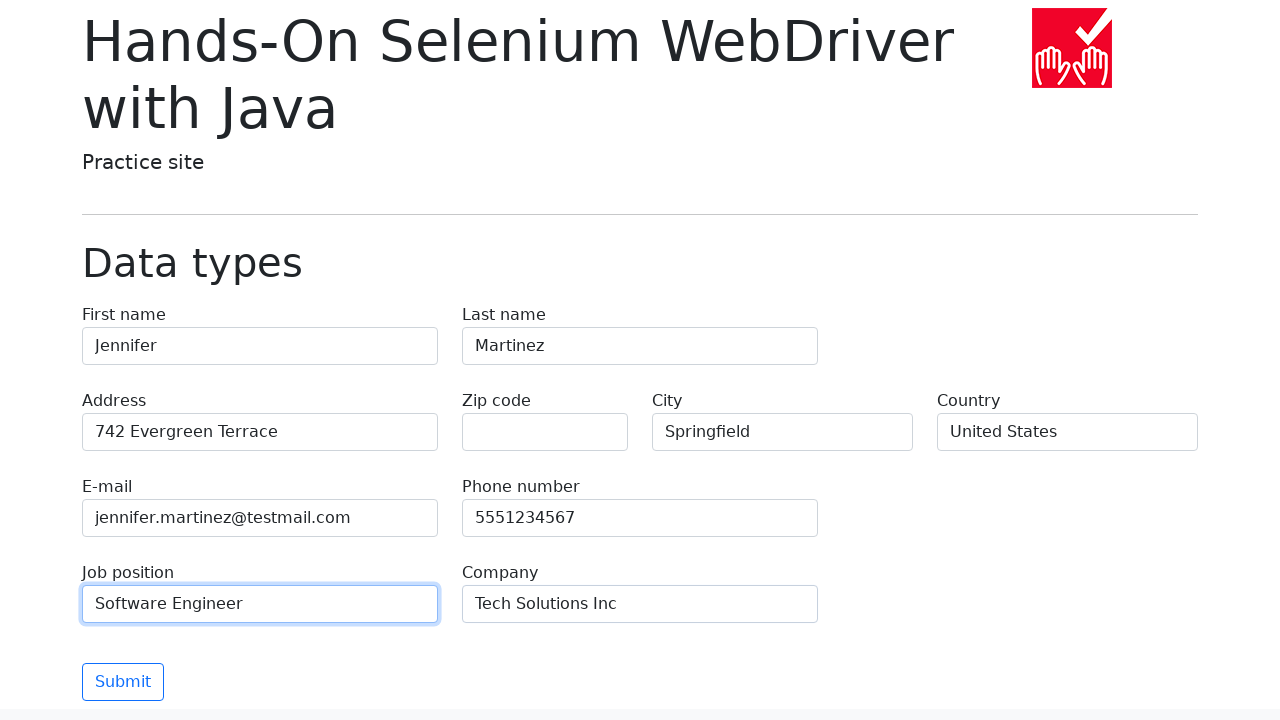

Clicked submit button to submit the form at (123, 682) on button[type='submit']
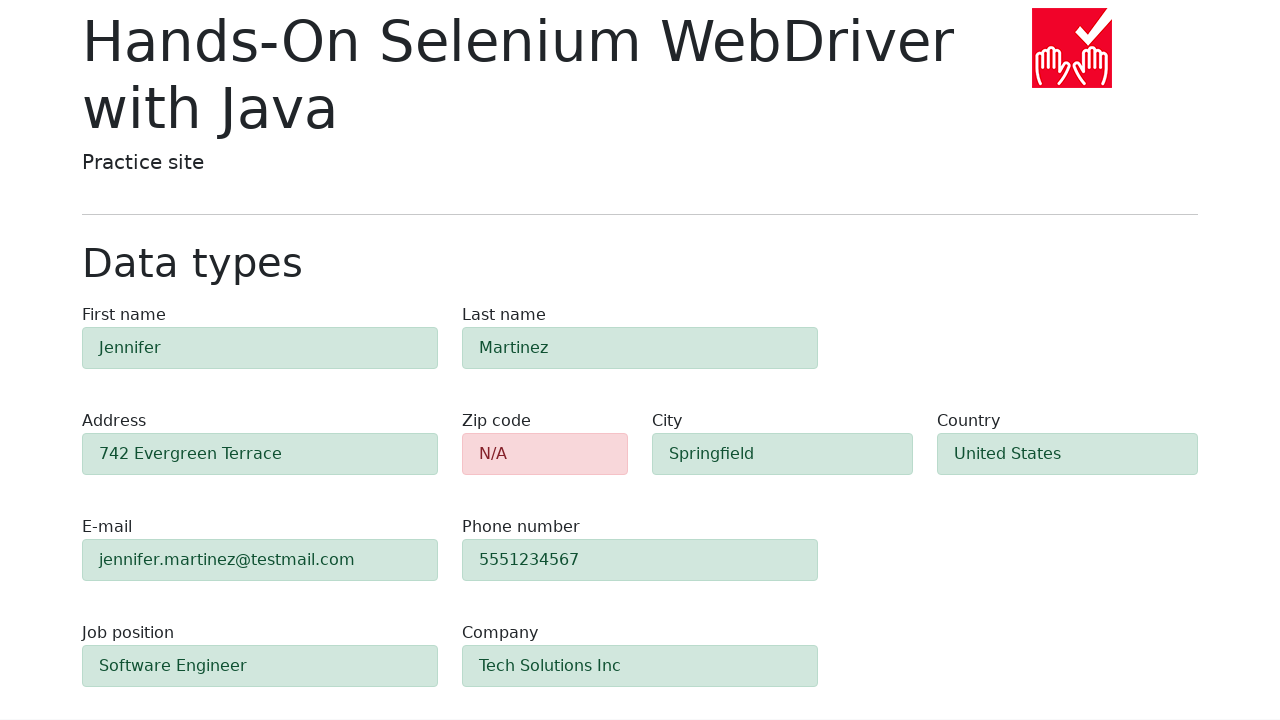

Verified zip-code field shows alert-danger validation state
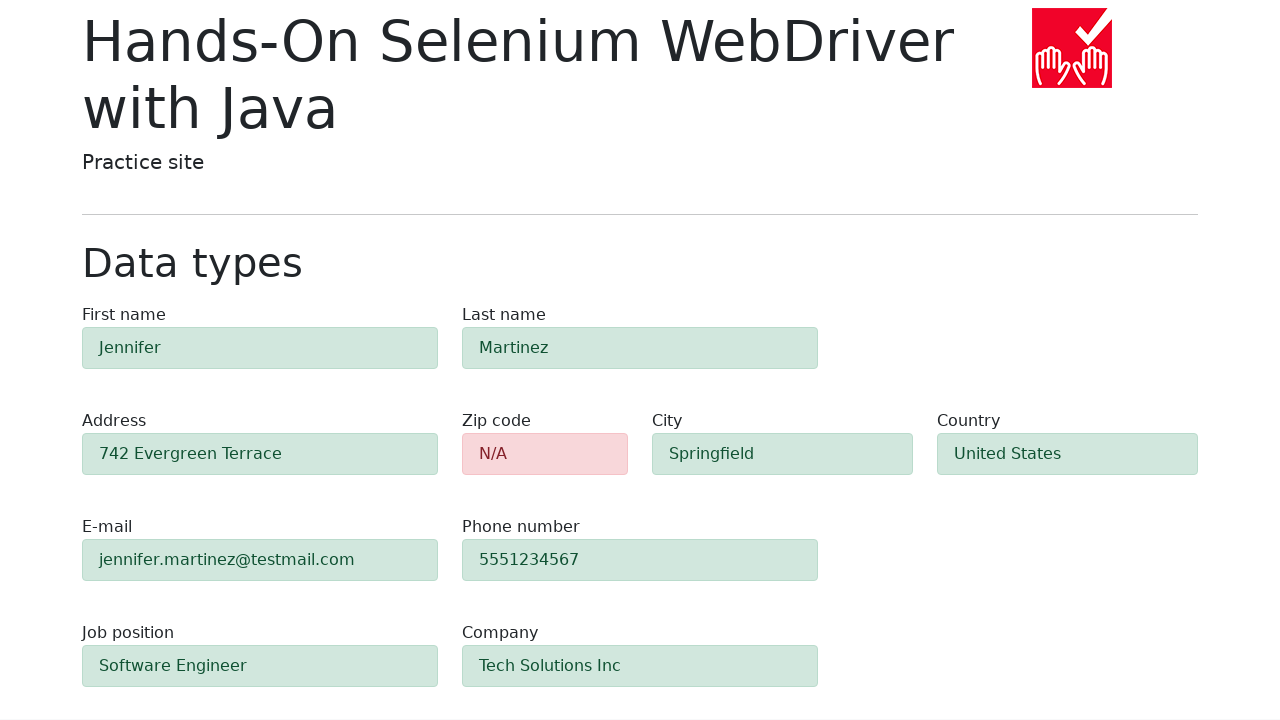

Verified first-name field shows alert-success validation state
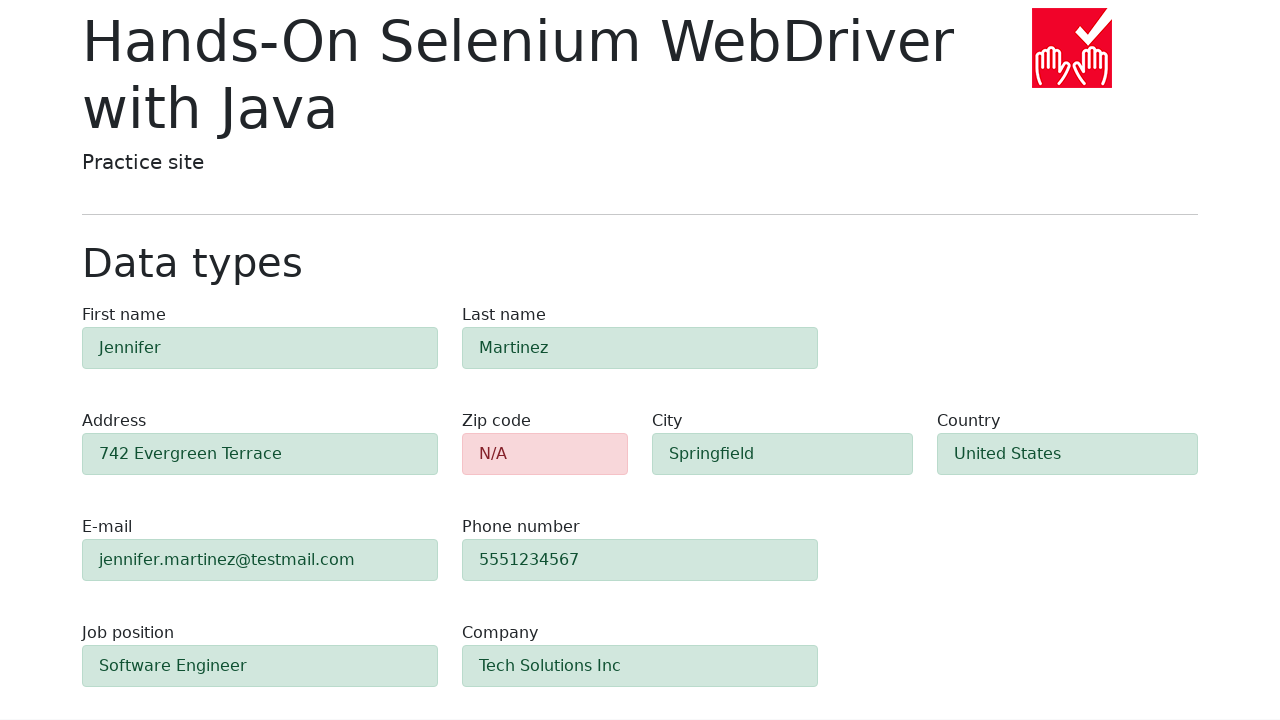

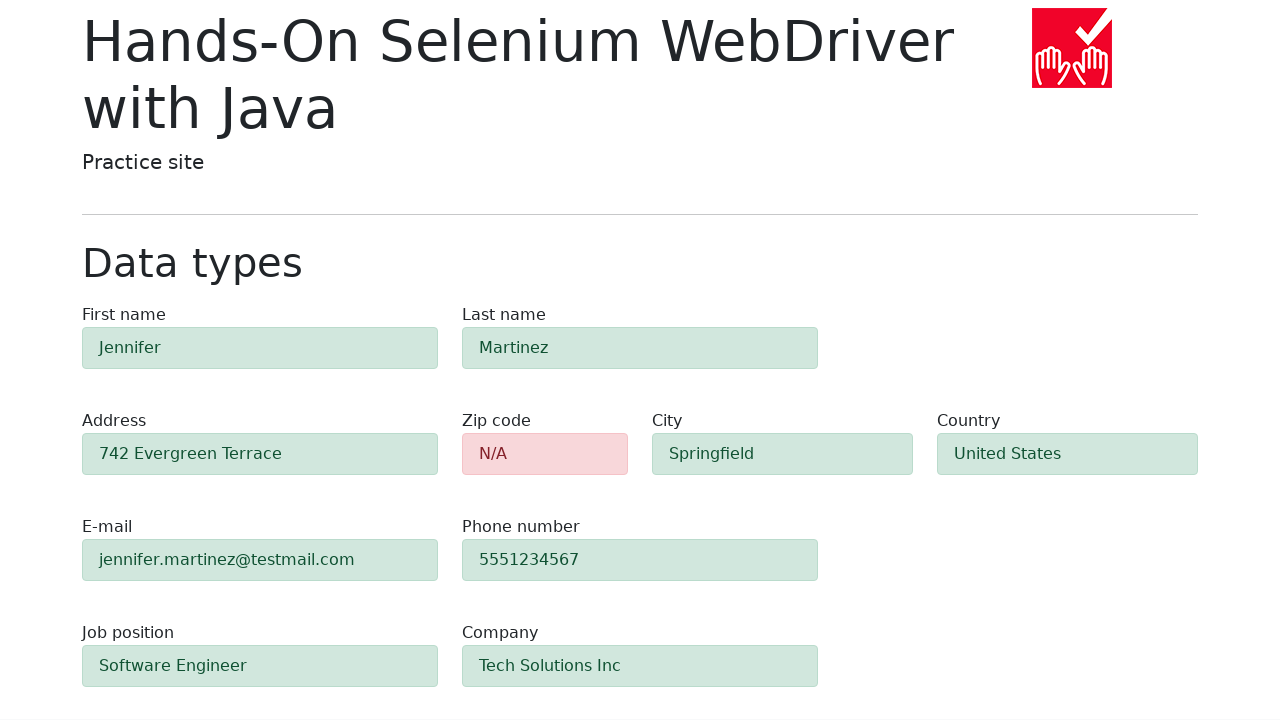